Tests slider functionality by moving the slider and verifying the displayed value changes accordingly

Starting URL: https://demoqa.com/slider/

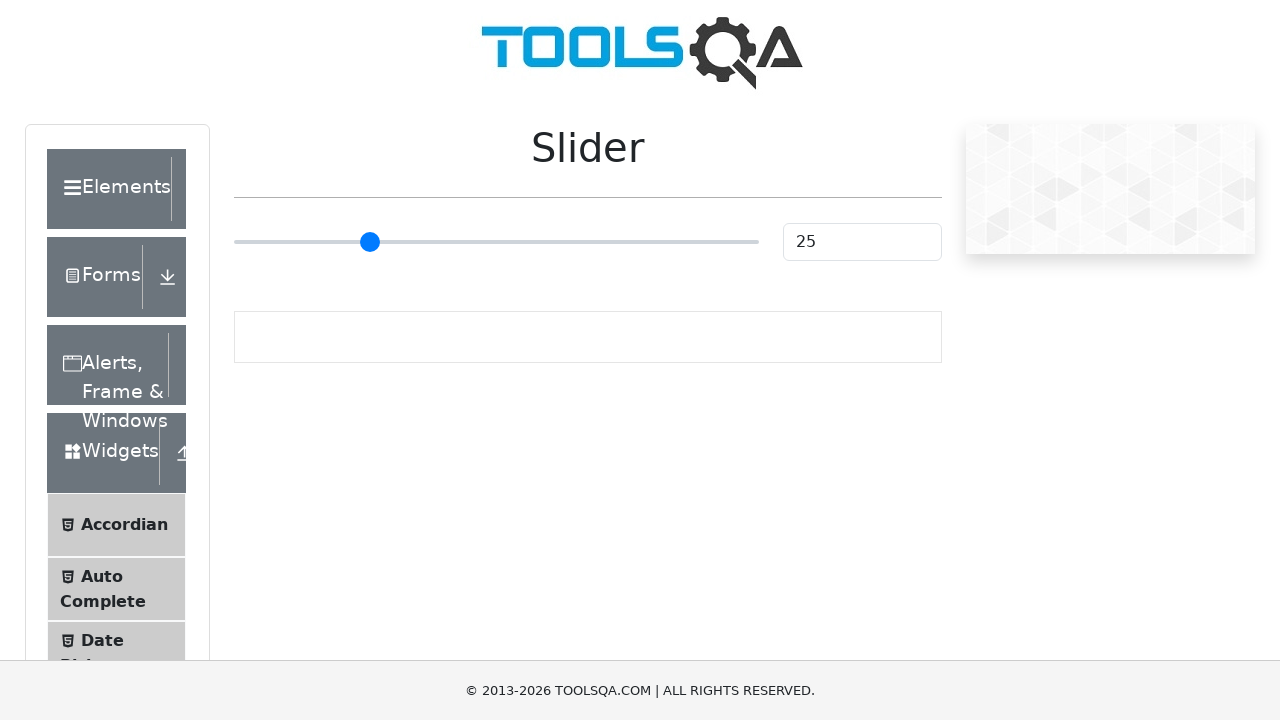

Waited for slider element to be visible
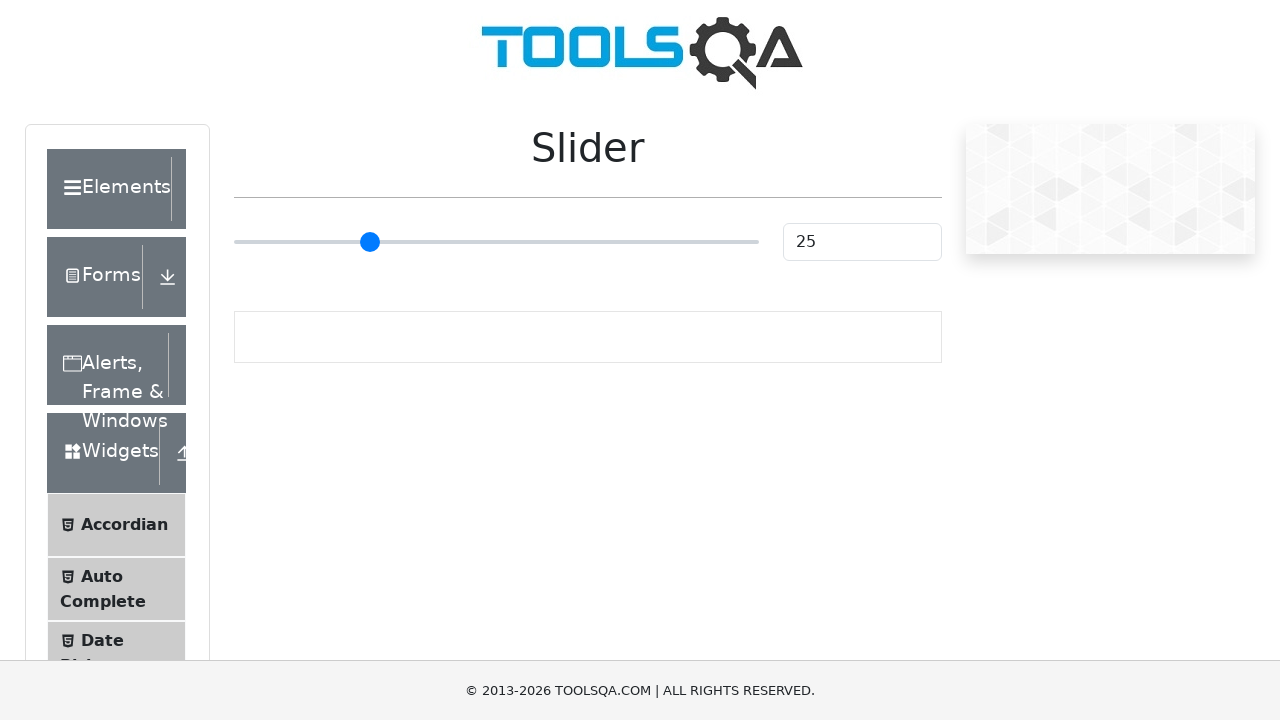

Located the slider input element
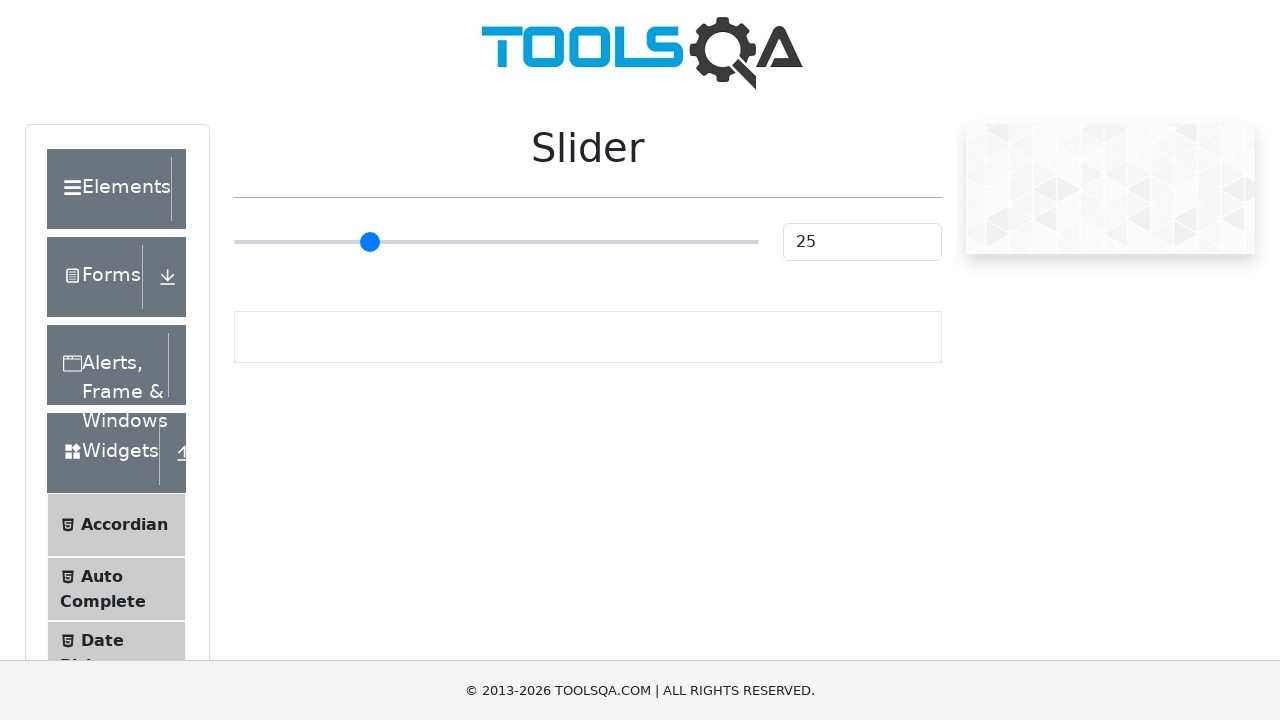

Retrieved initial slider value: 
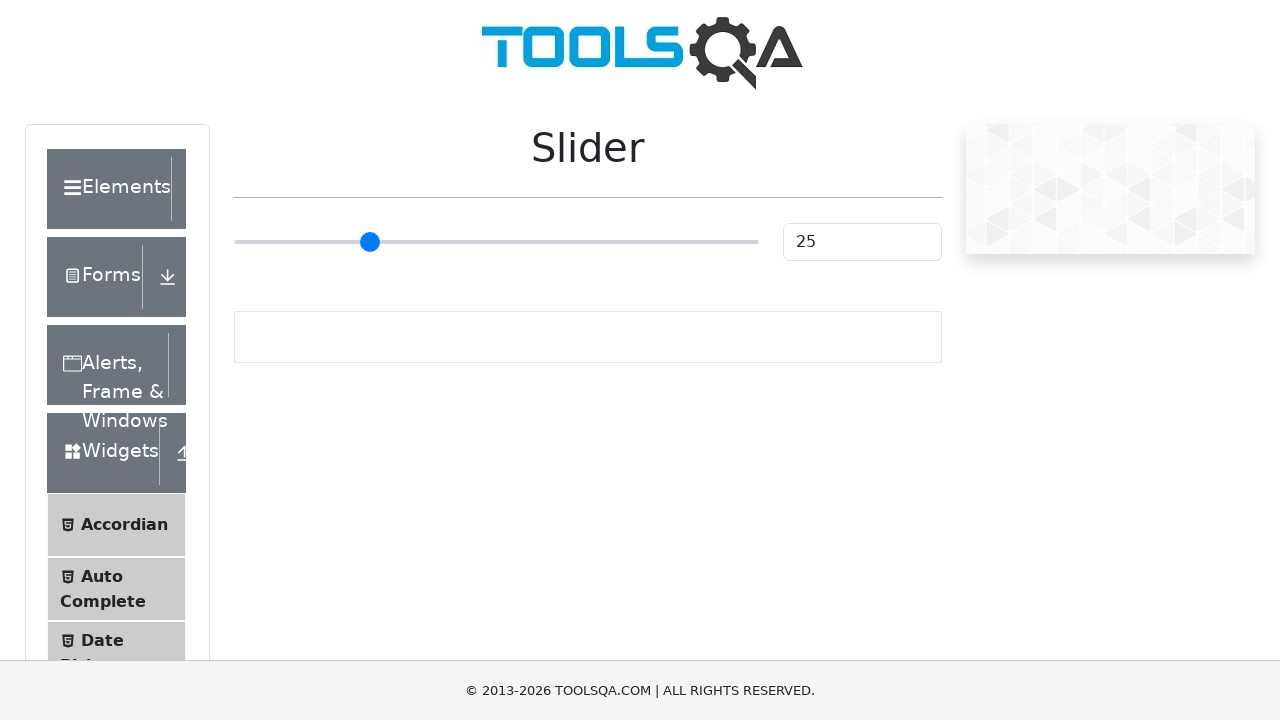

Clicked on slider to focus it at (496, 242) on input.range-slider
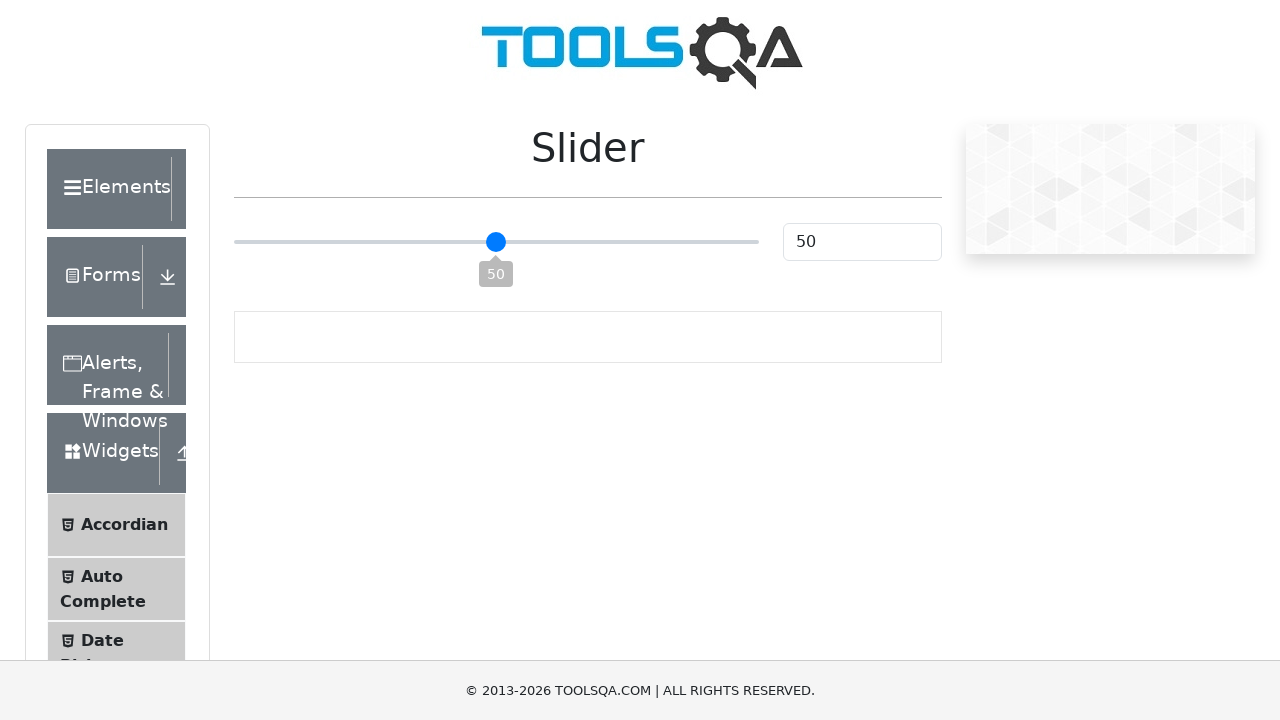

Pressed ArrowRight to move slider on input.range-slider
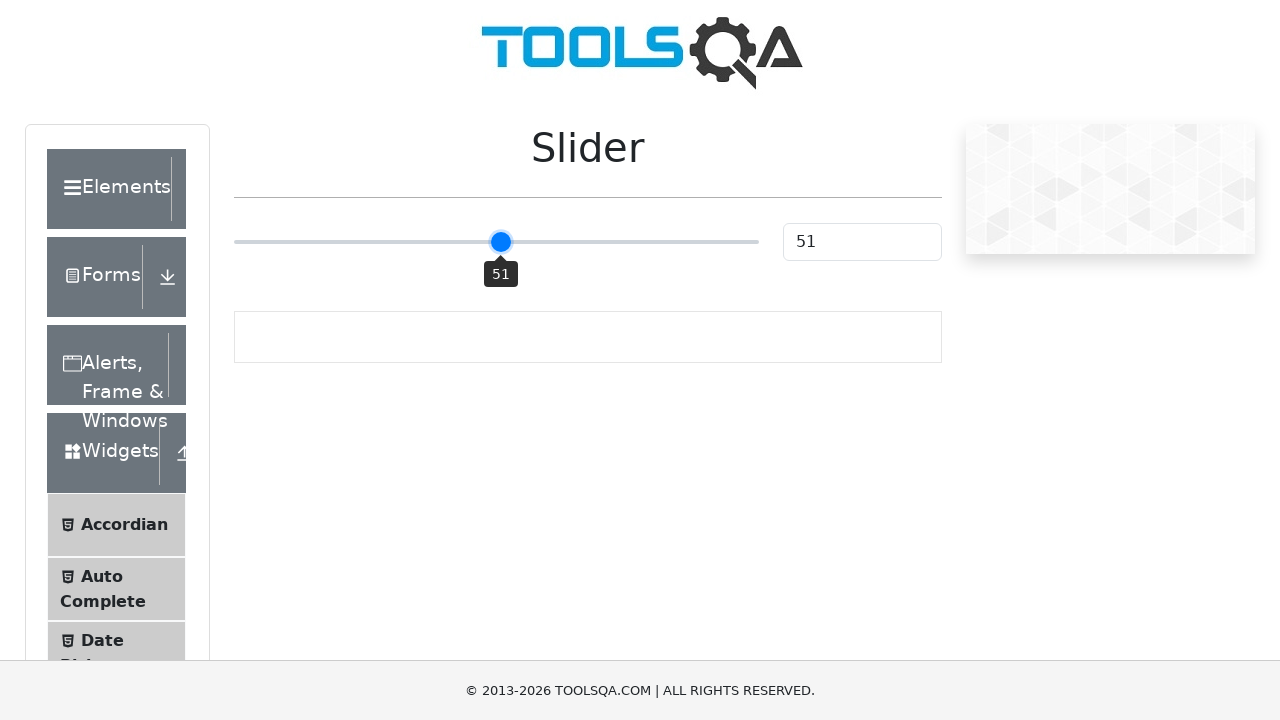

Pressed ArrowRight to move slider on input.range-slider
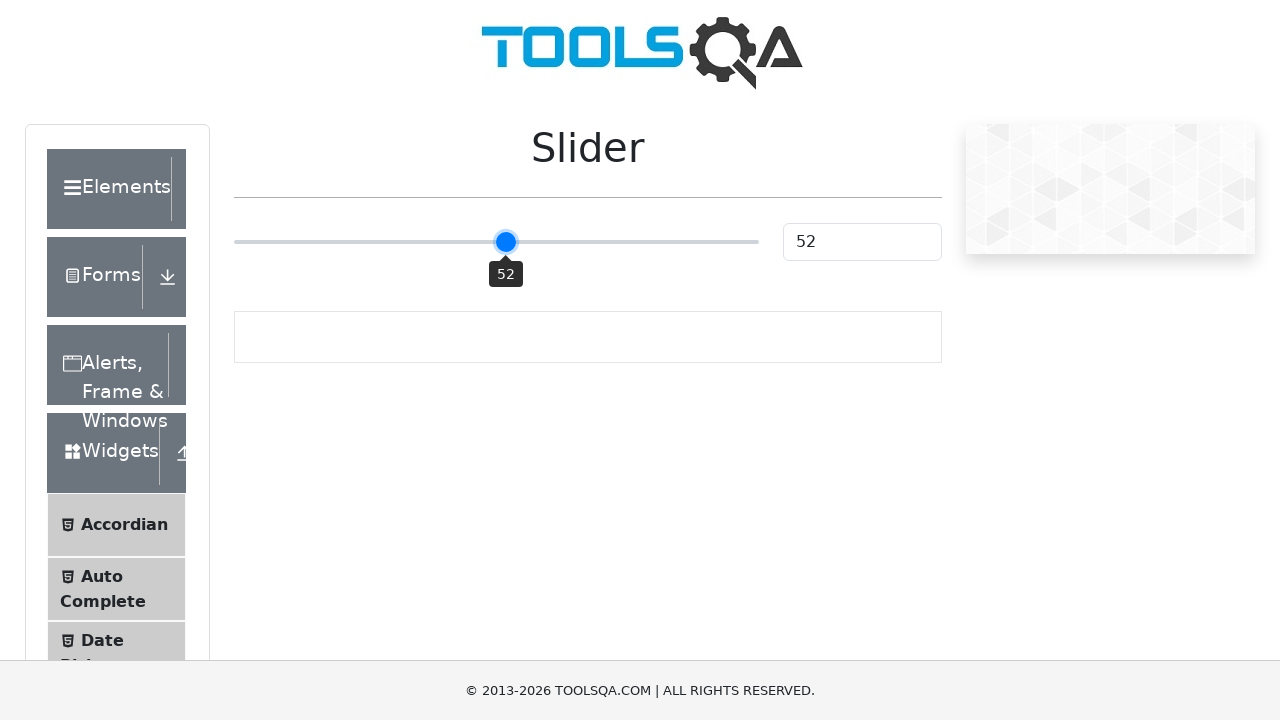

Pressed ArrowRight to move slider on input.range-slider
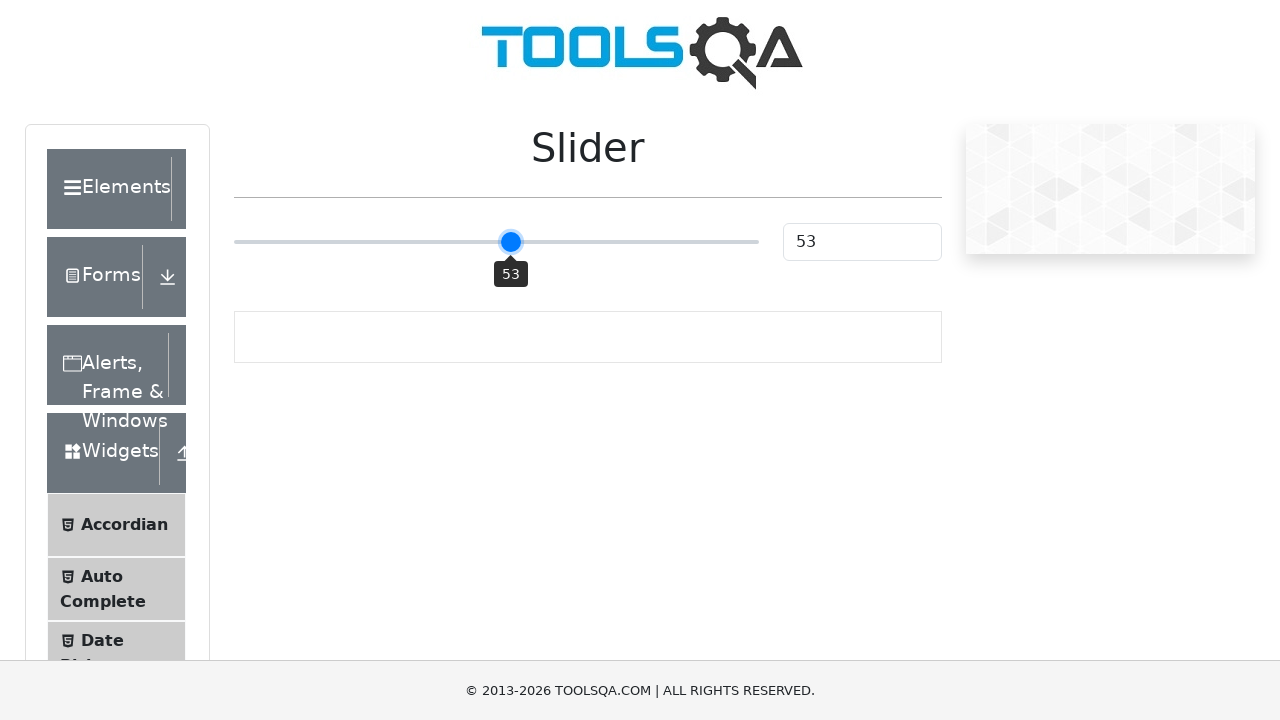

Pressed ArrowRight to move slider on input.range-slider
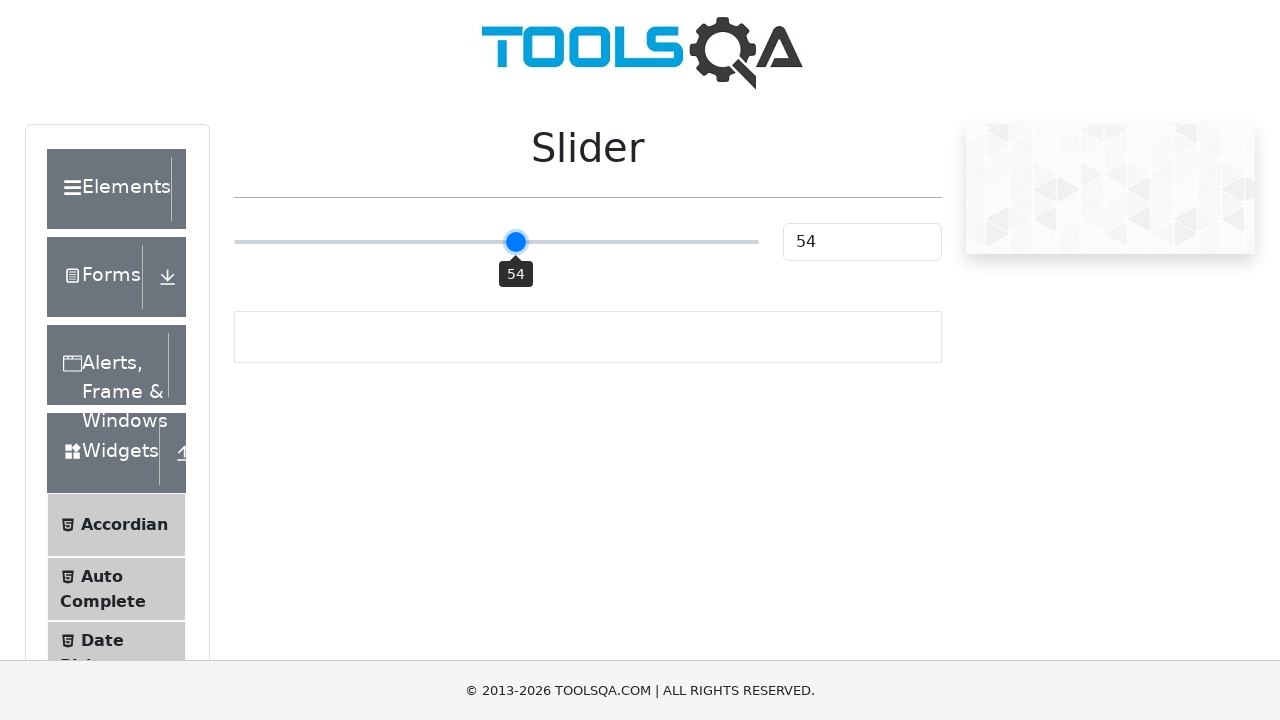

Waited 500ms for slider value to update
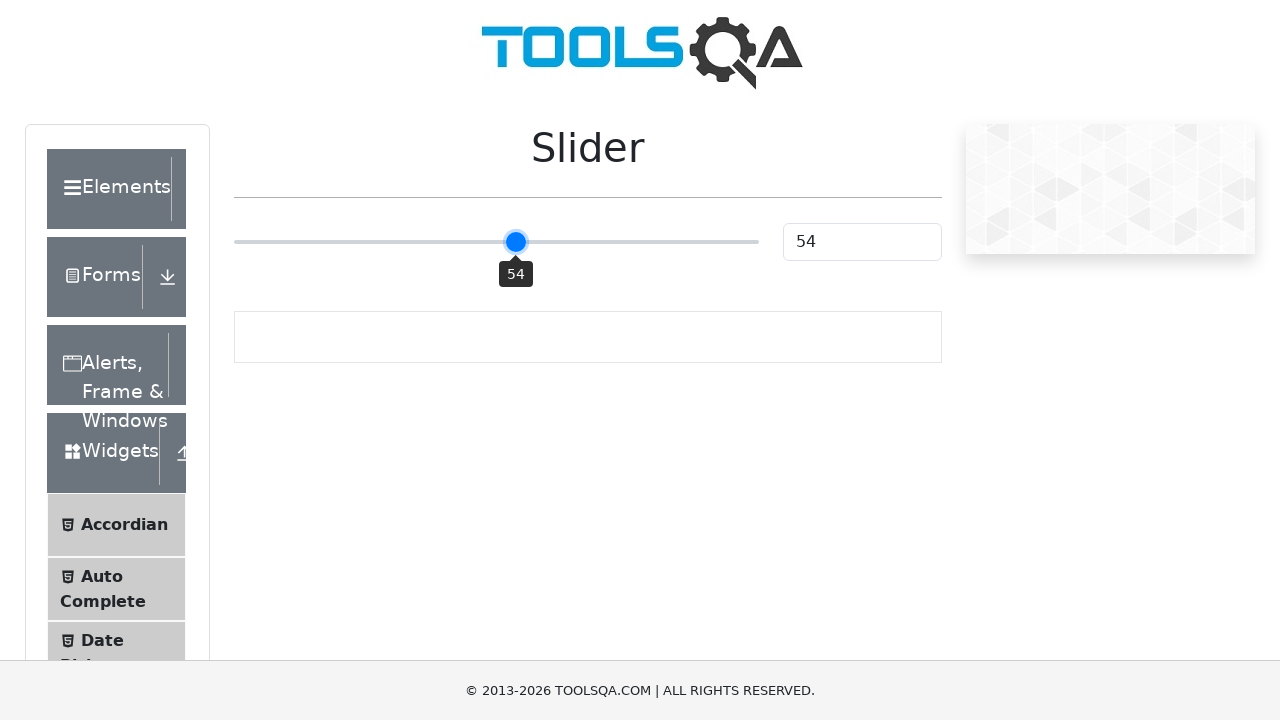

Retrieved new slider value: 
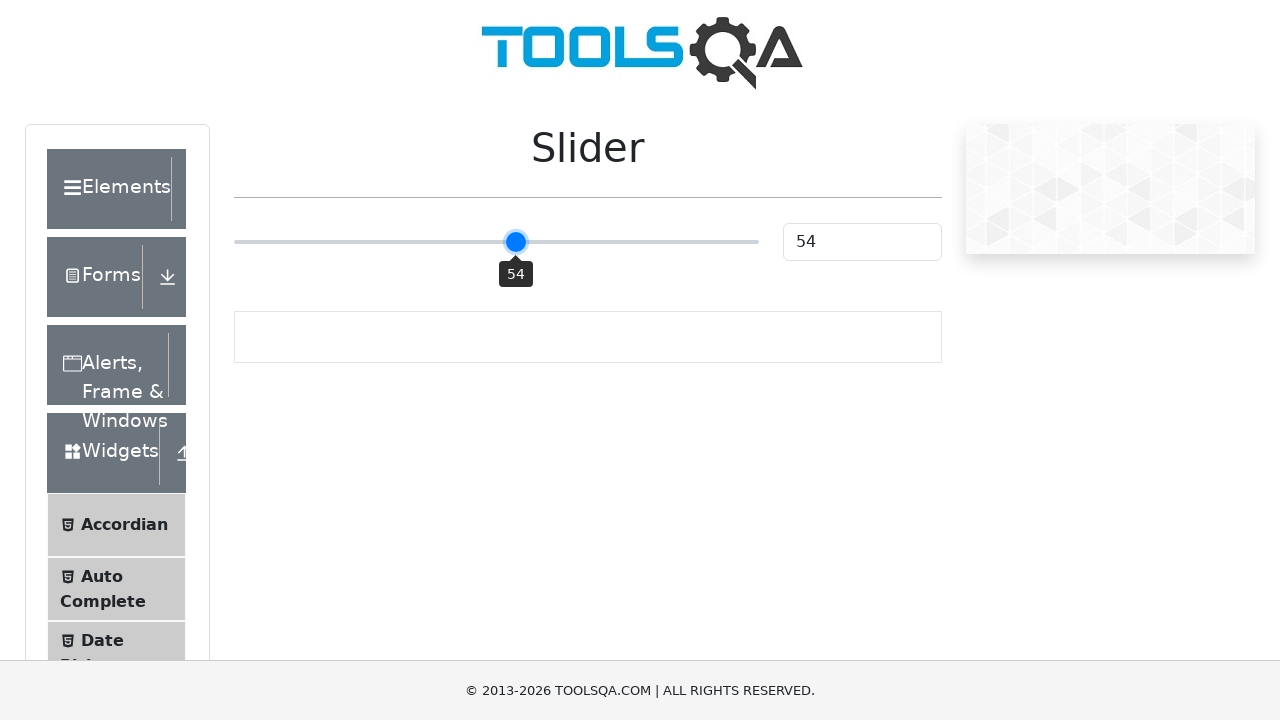

Verified slider value display element is present
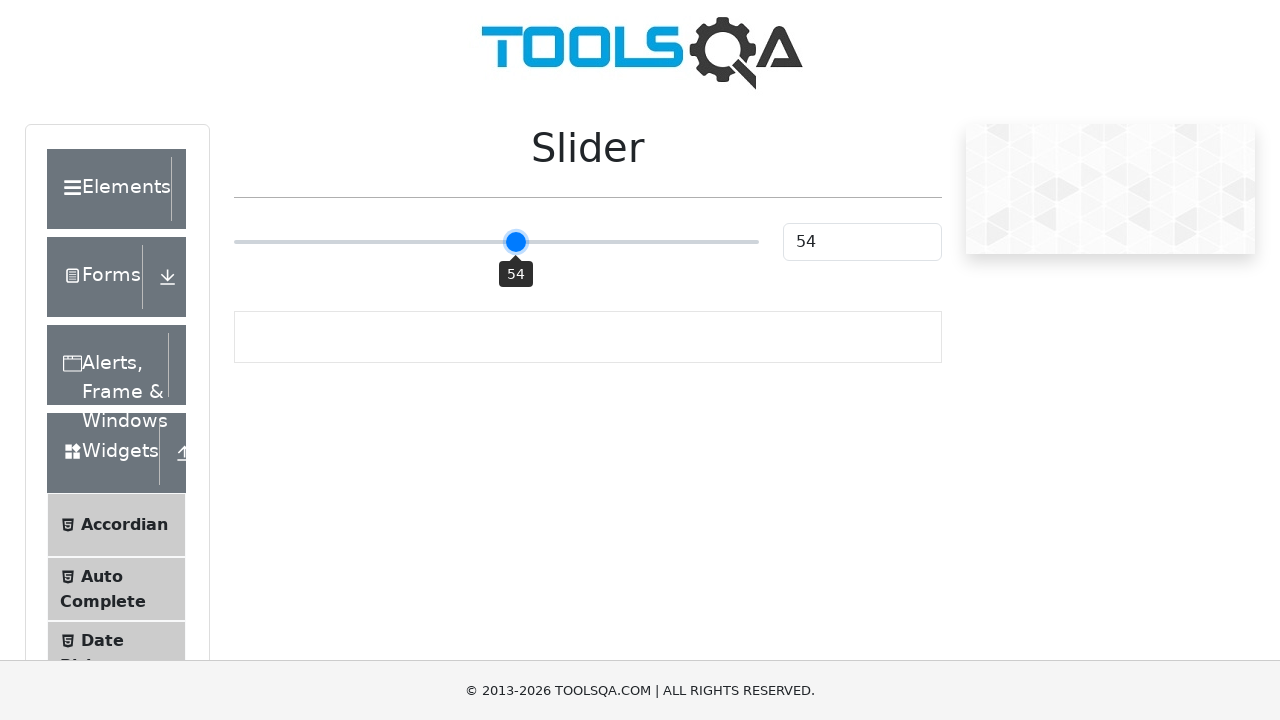

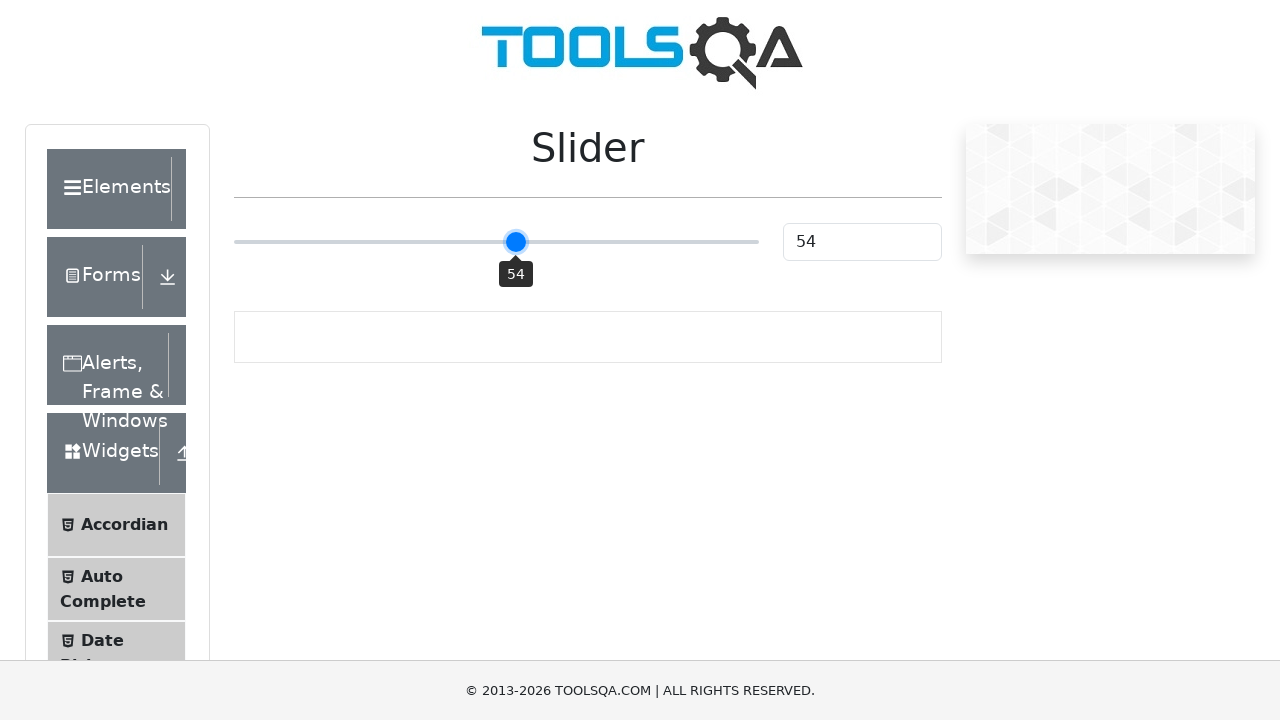